Solves a math problem by extracting two numbers from the page, calculating their sum, and selecting the result from a dropdown menu

Starting URL: http://suninjuly.github.io/selects1.html

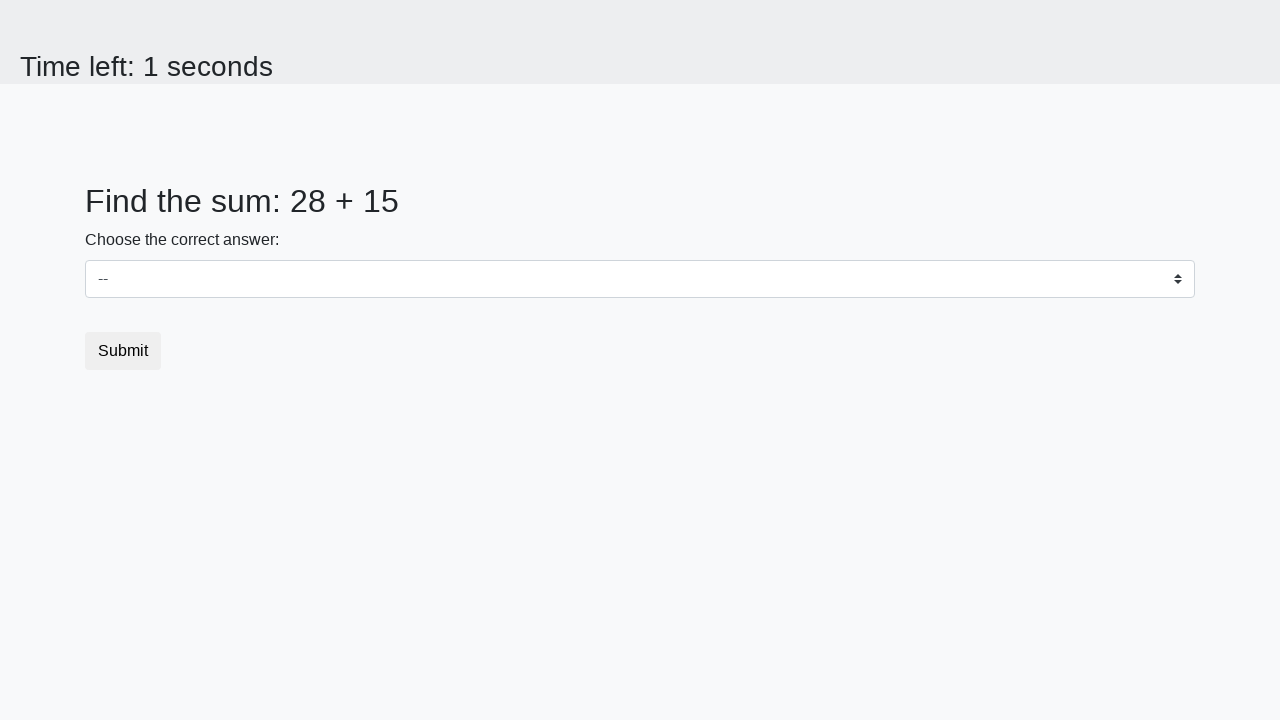

Extracted first number from #num1 element
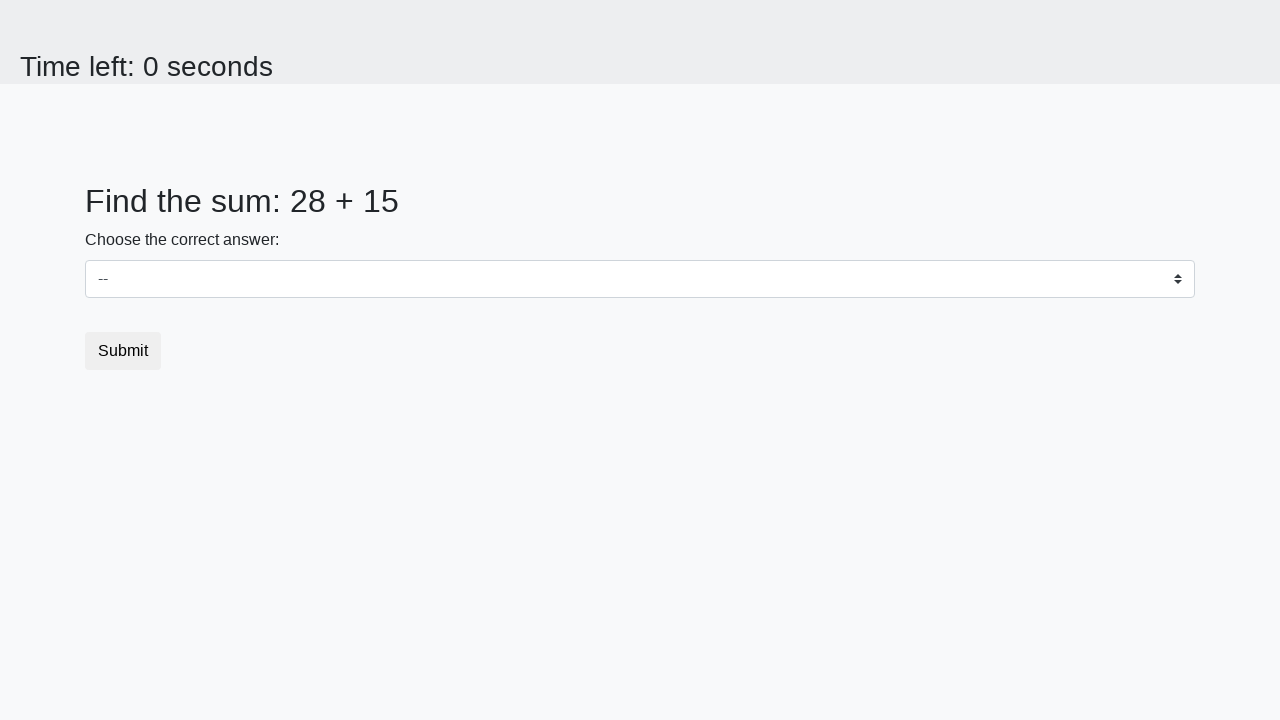

Extracted second number from #num2 element
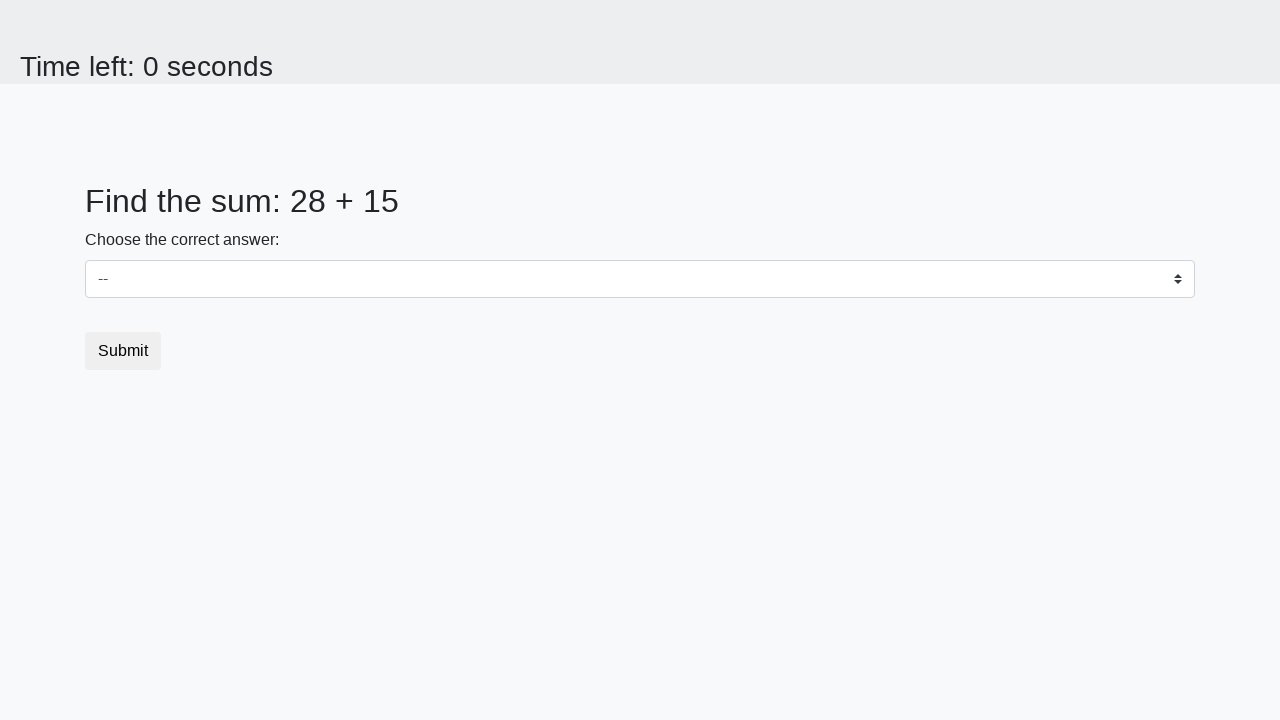

Calculated sum: 28 + 15 = 43
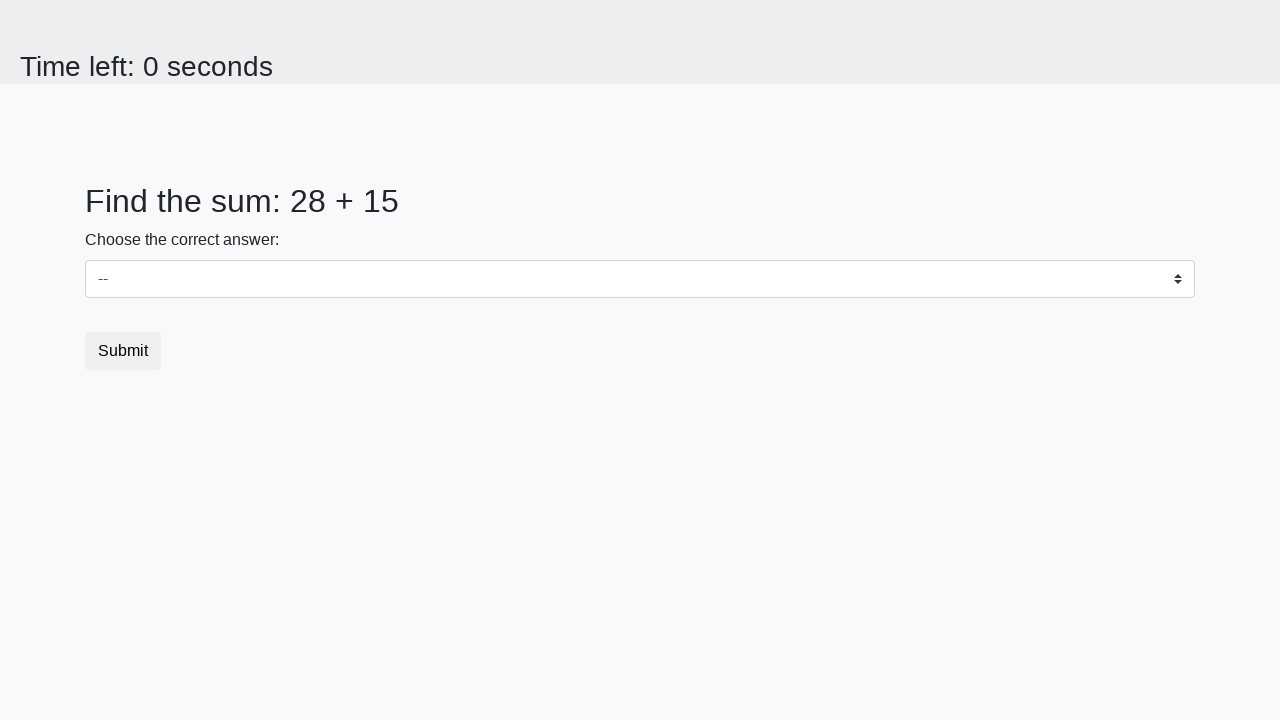

Selected 43 from dropdown menu on select
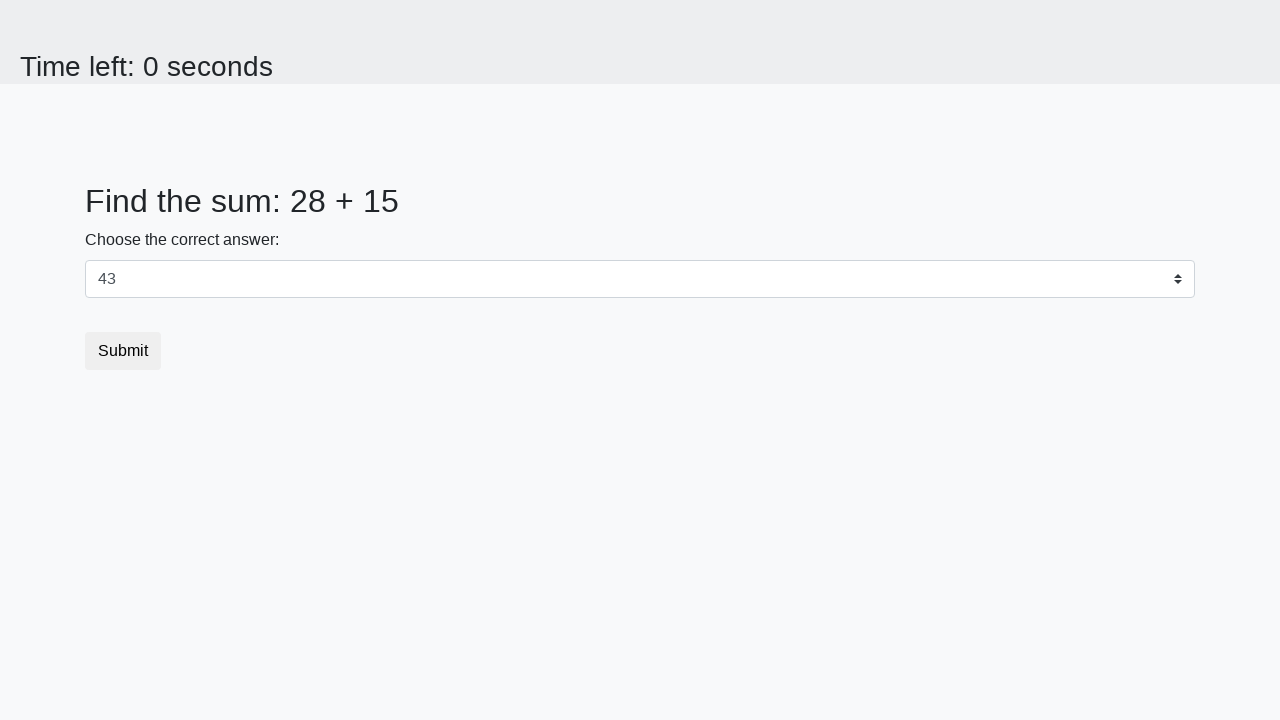

Clicked submit button to complete the form at (123, 351) on button.btn
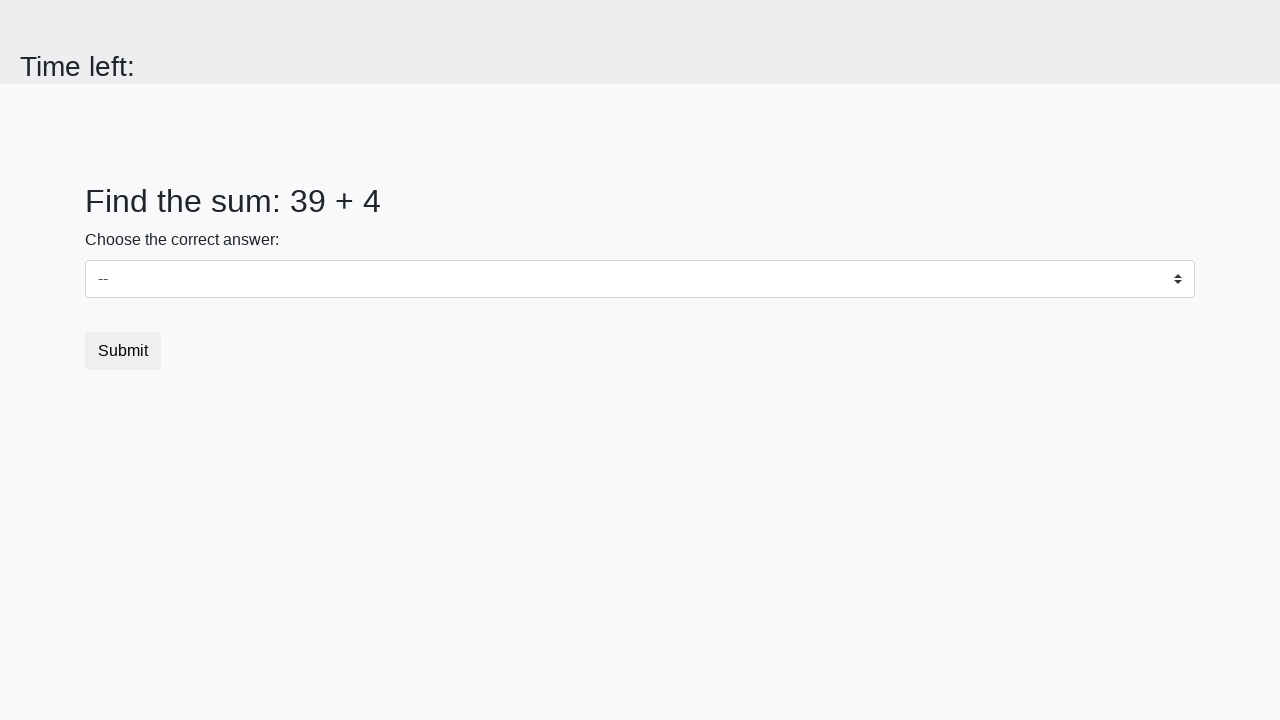

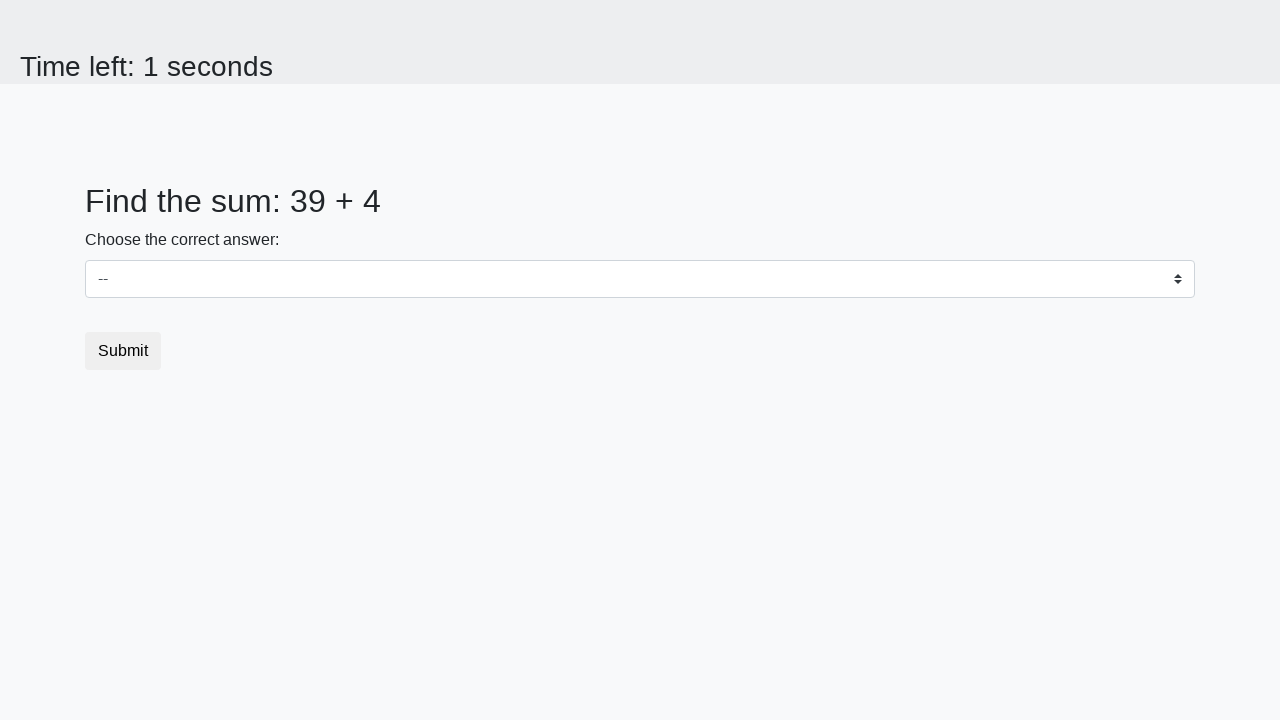